Tests JavaScript prompt functionality by clicking a button to trigger a JS prompt, entering text into the prompt, and accepting it.

Starting URL: http://the-internet.herokuapp.com/javascript_alerts

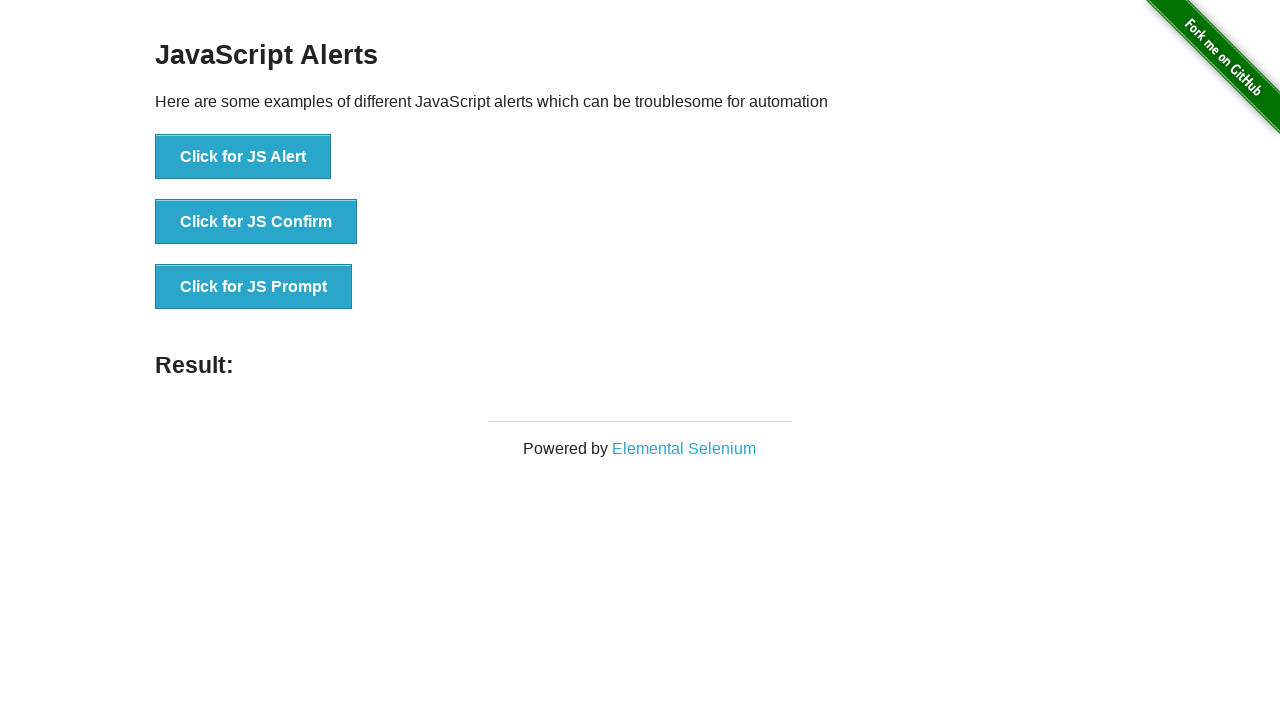

Registered dialog handler to accept prompt with text 'Welcome'
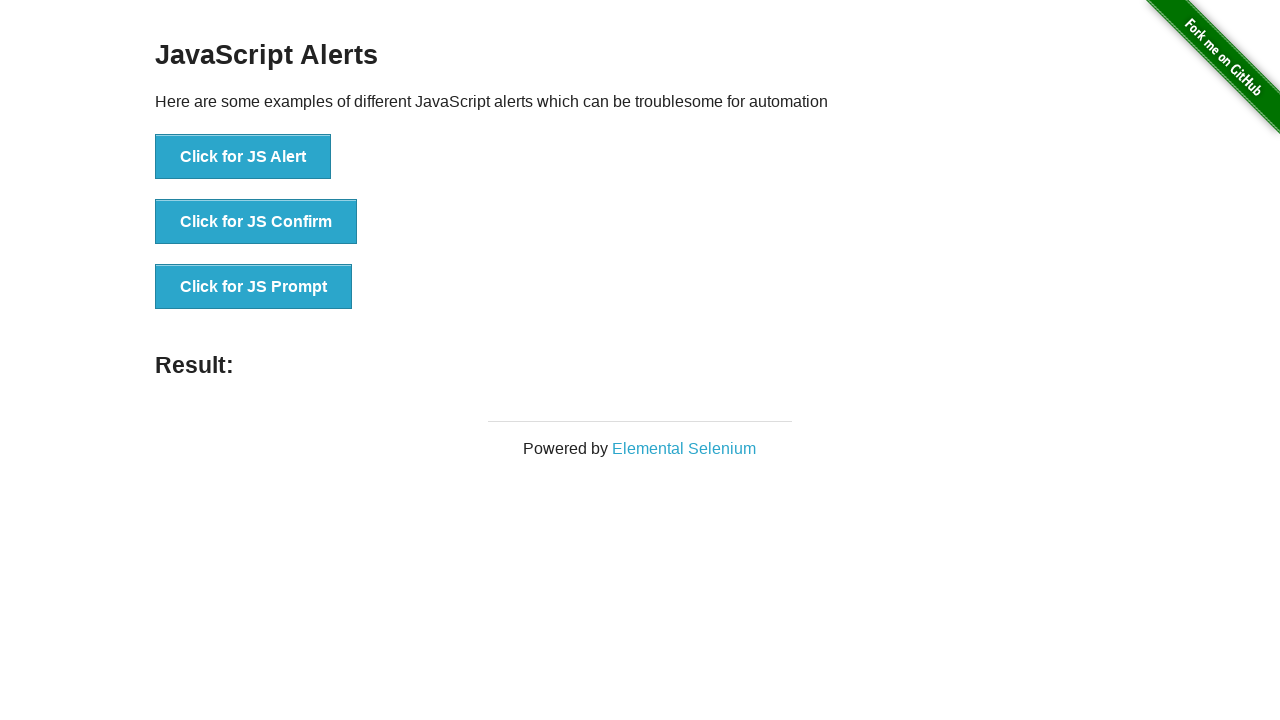

Clicked button to trigger JavaScript prompt at (254, 287) on xpath=//button[normalize-space()='Click for JS Prompt']
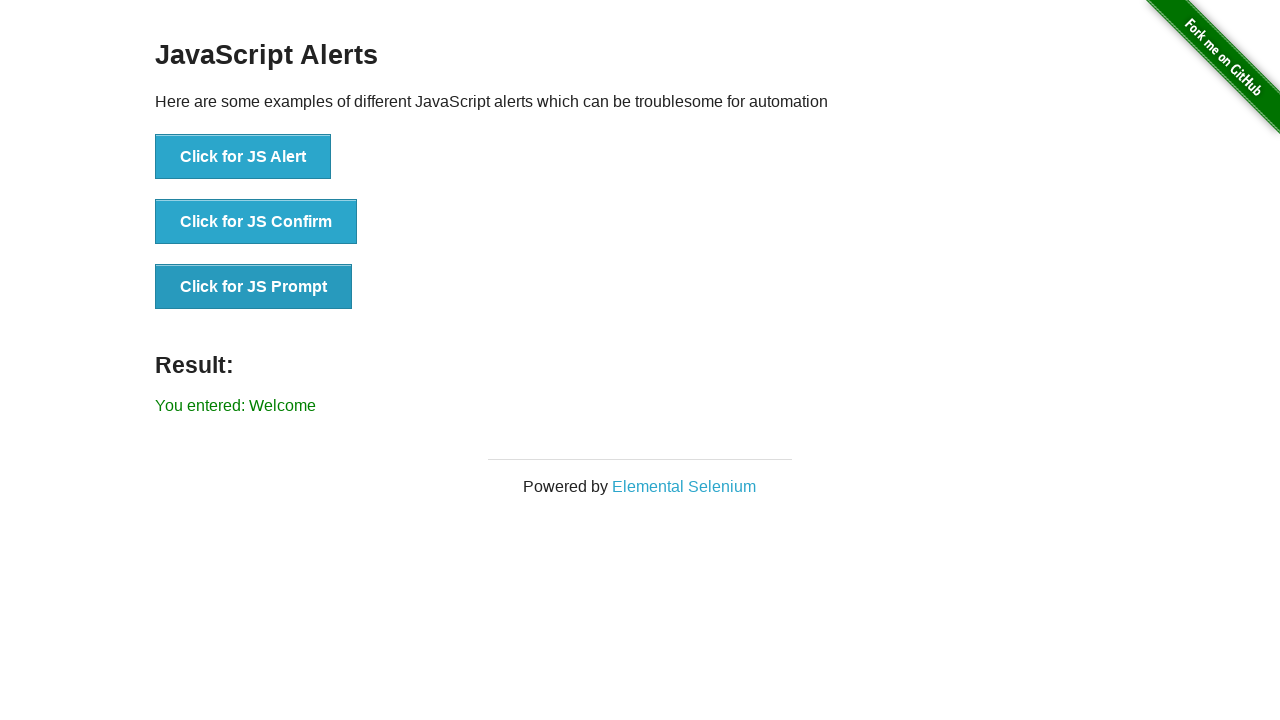

Prompt result message displayed on page
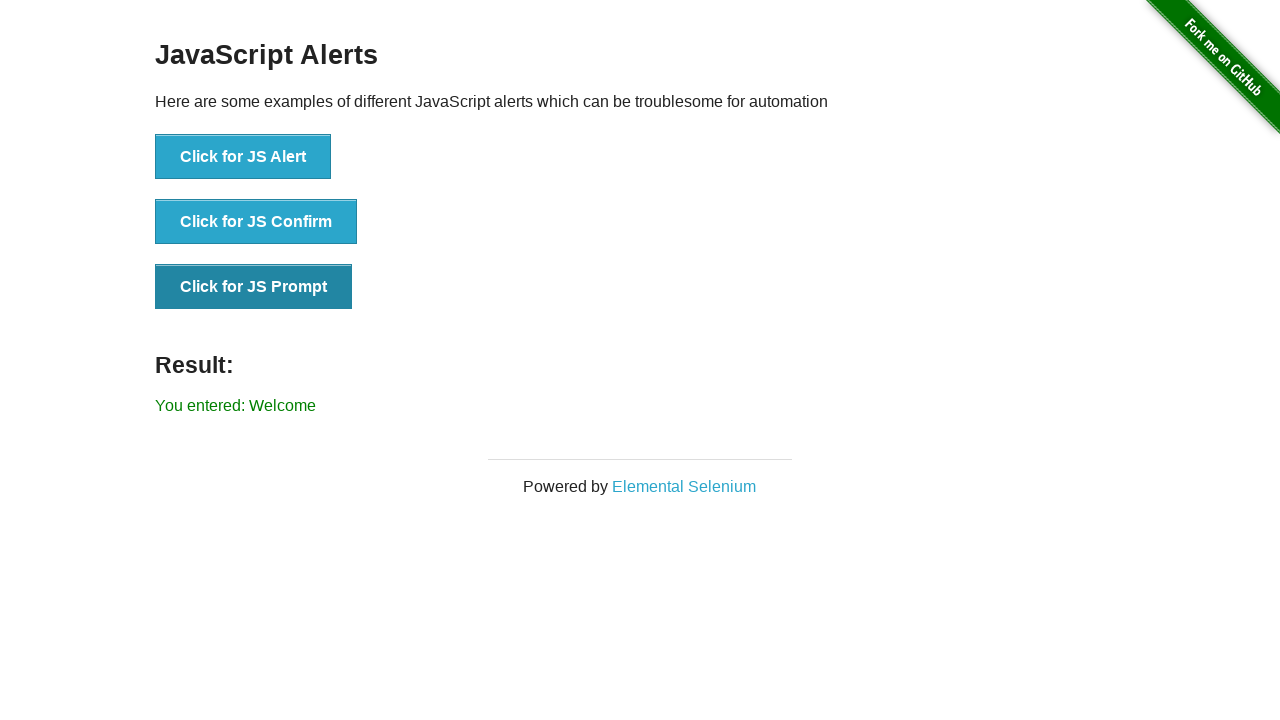

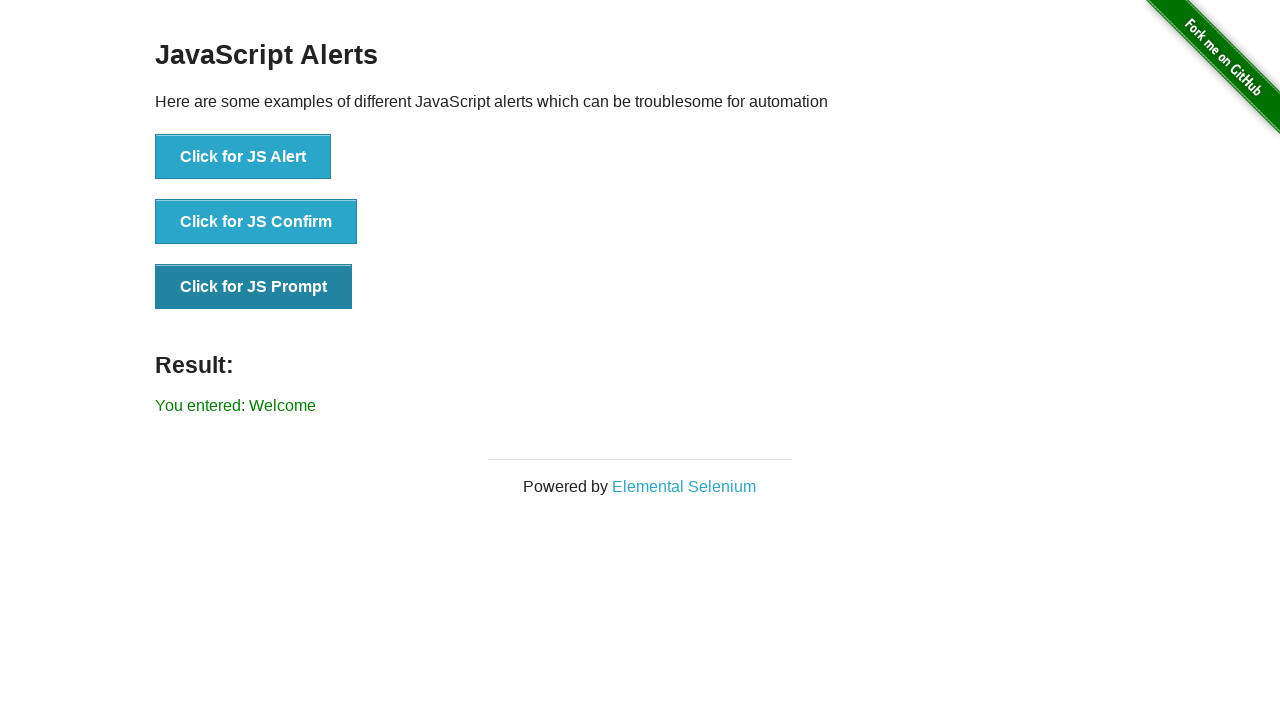